Tests multi-window handling by clicking a button that opens a new browser window, switching to that window to verify its content, then closing it and returning to the parent window.

Starting URL: https://demoqa.com/browser-windows

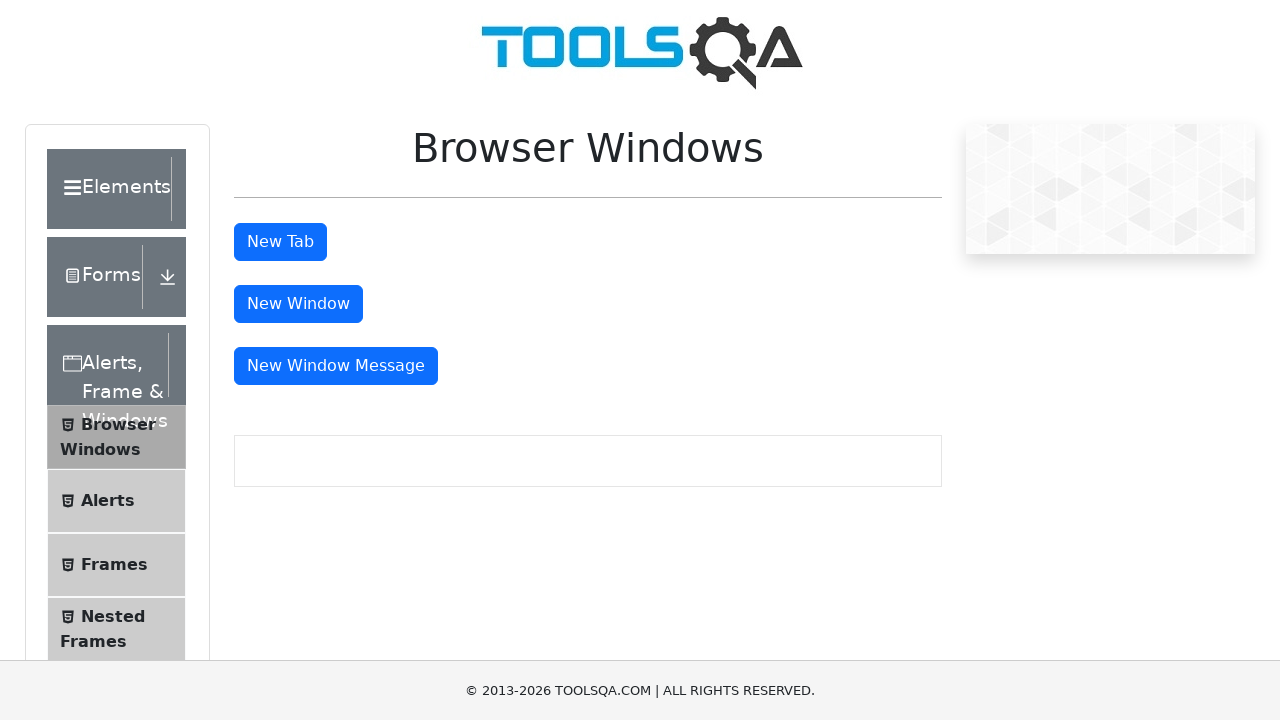

Scrolled 'New Window' button into view
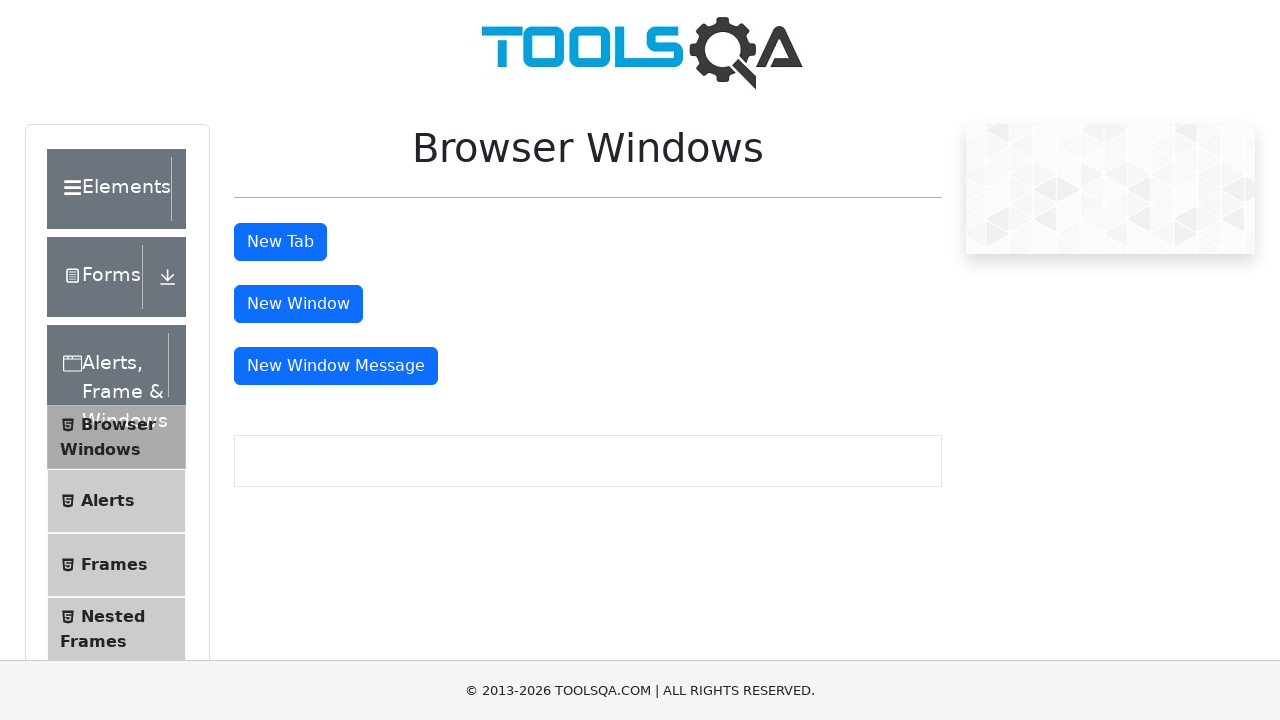

Clicked 'New Window' button to open new browser window at (298, 304) on xpath=//button[@id='windowButton']
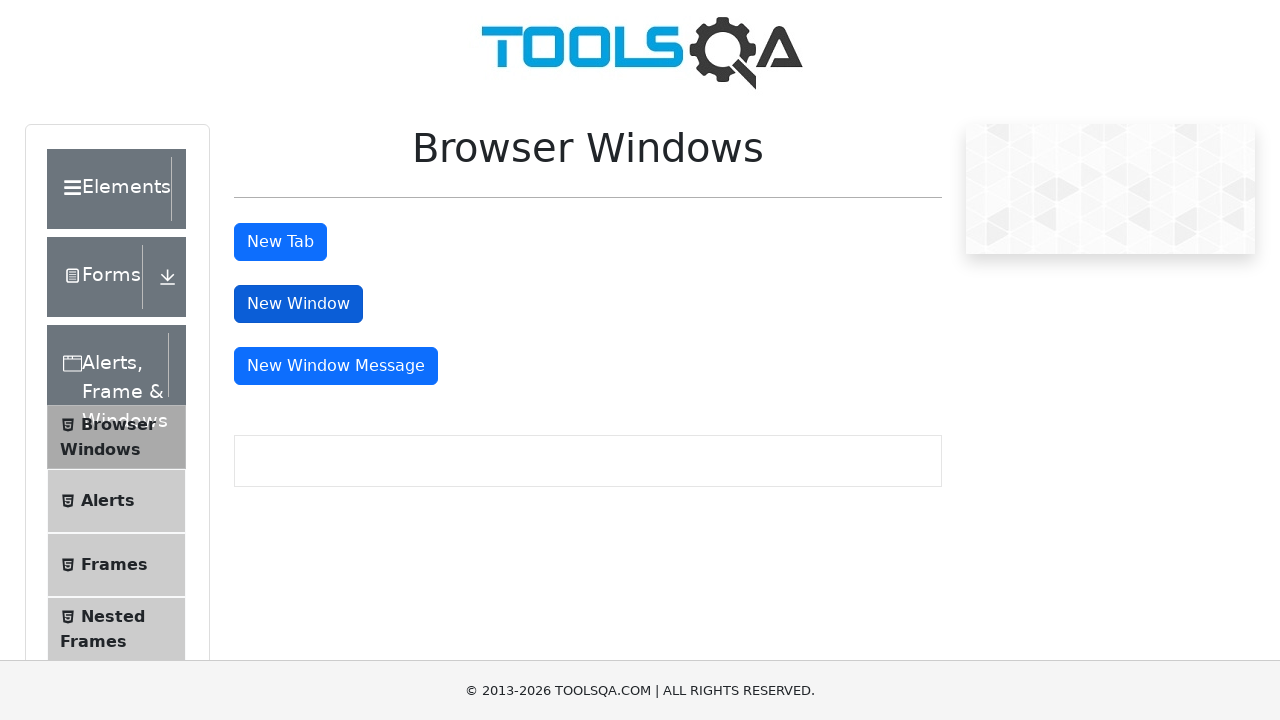

New window opened and fully loaded
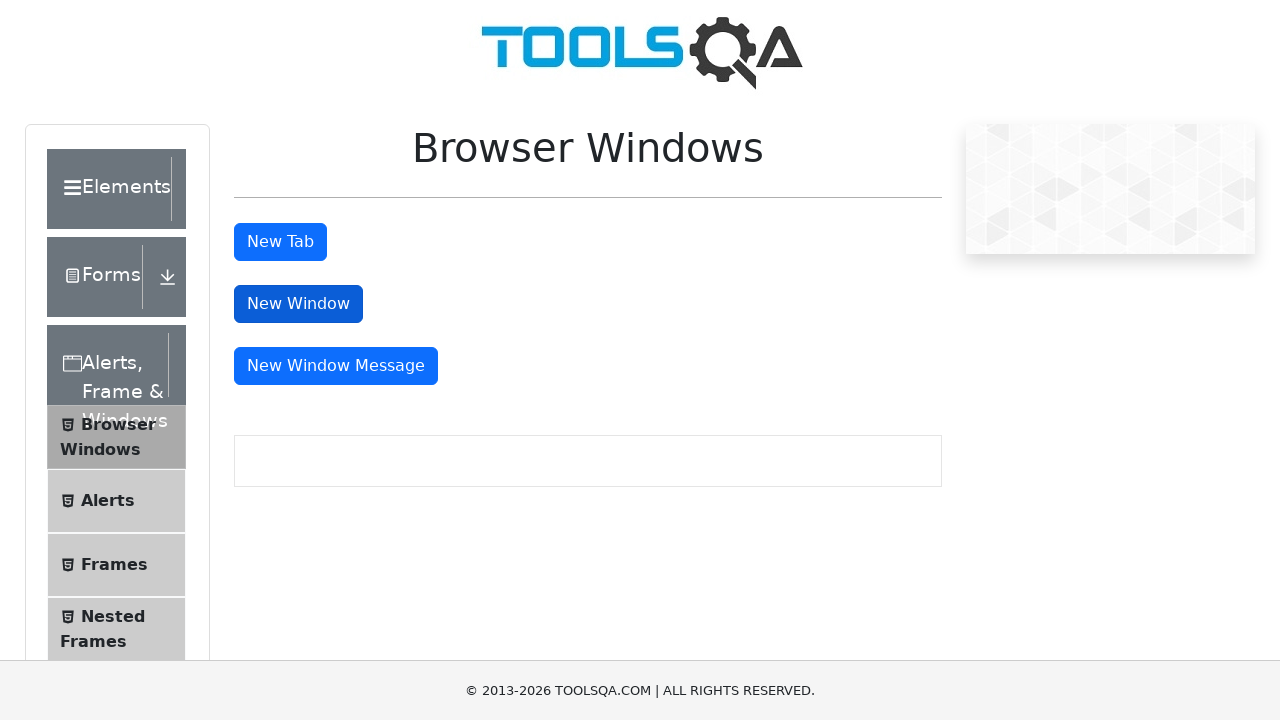

Sample heading element found in new window
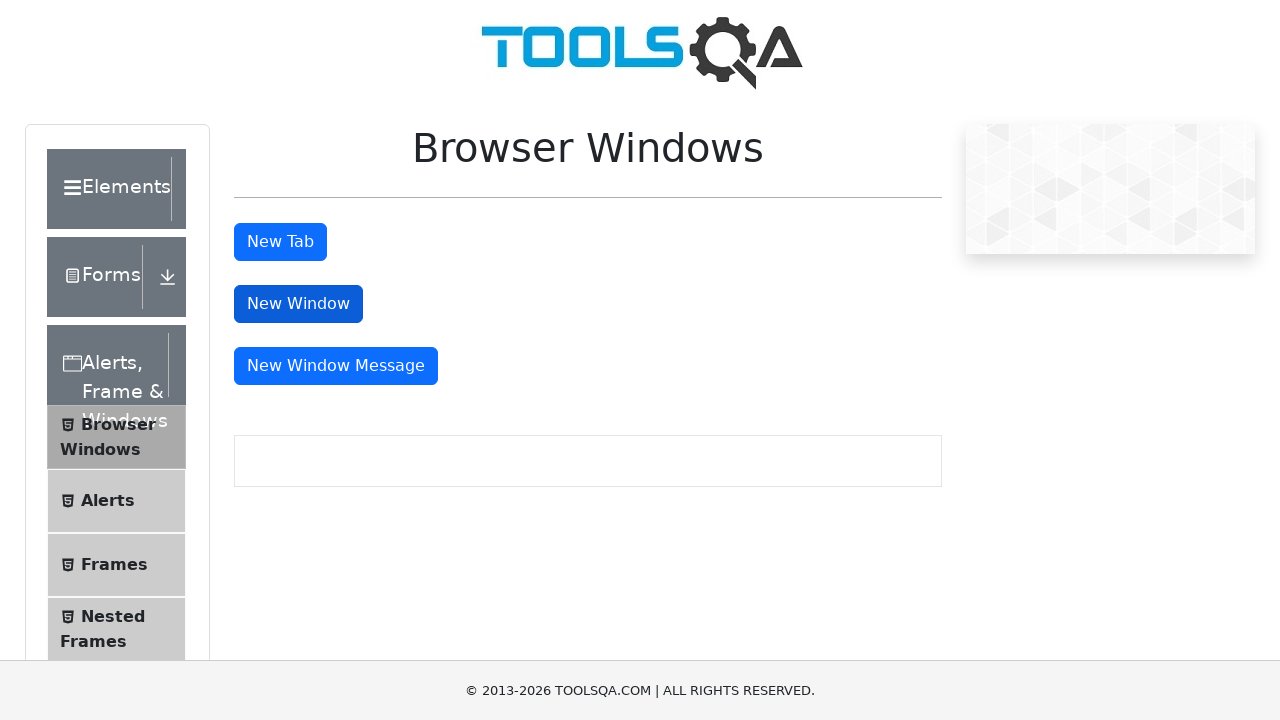

Retrieved heading text from new window: 'This is a sample page'
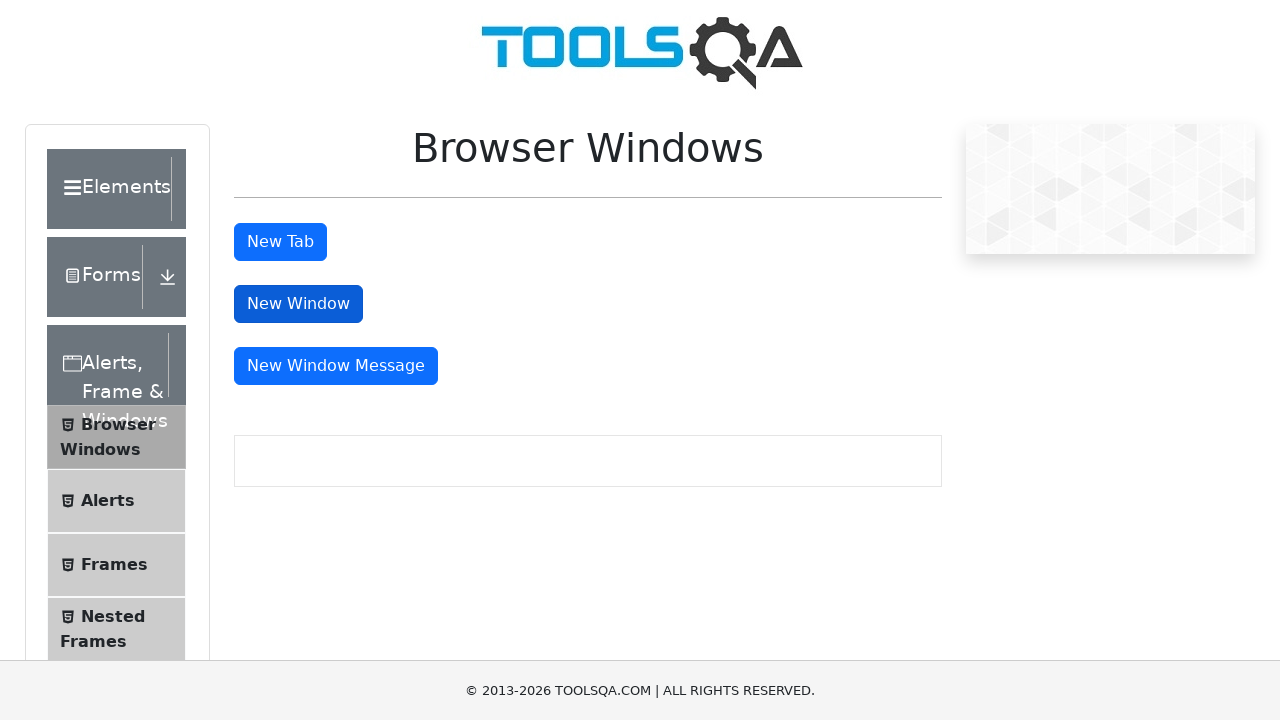

Closed the new browser window
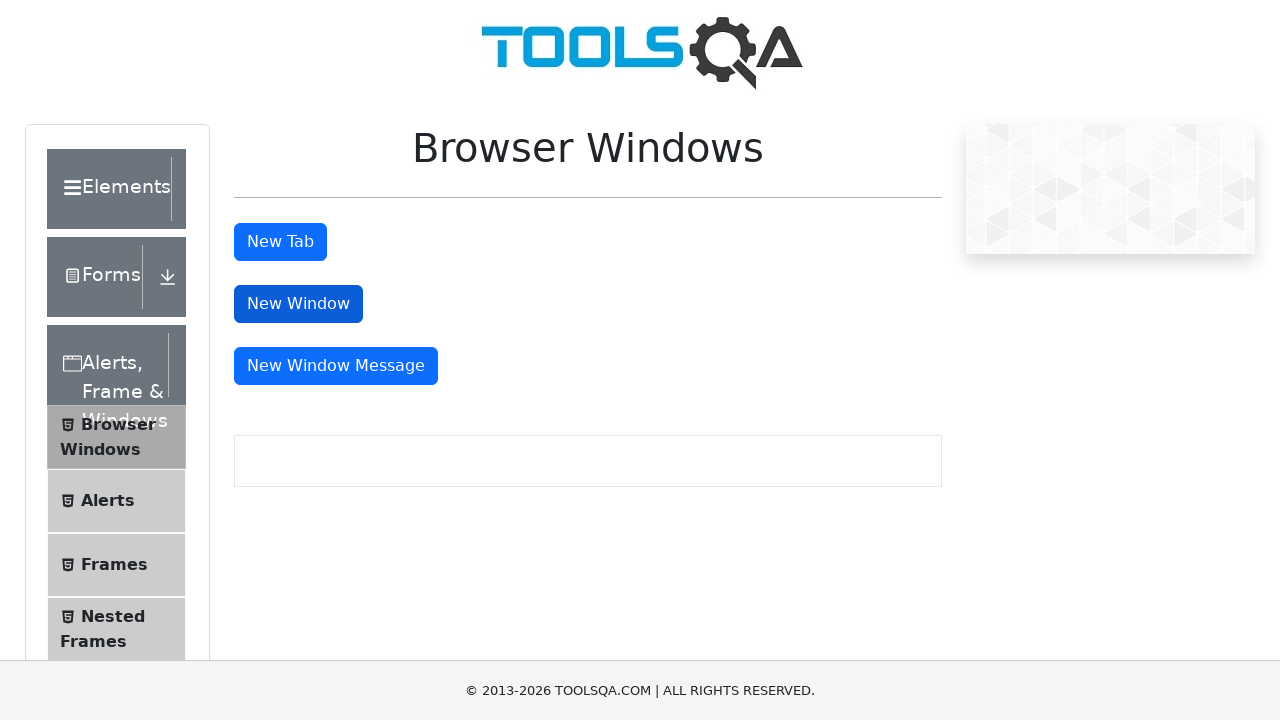

Verified 'New Window' button is still accessible on parent window
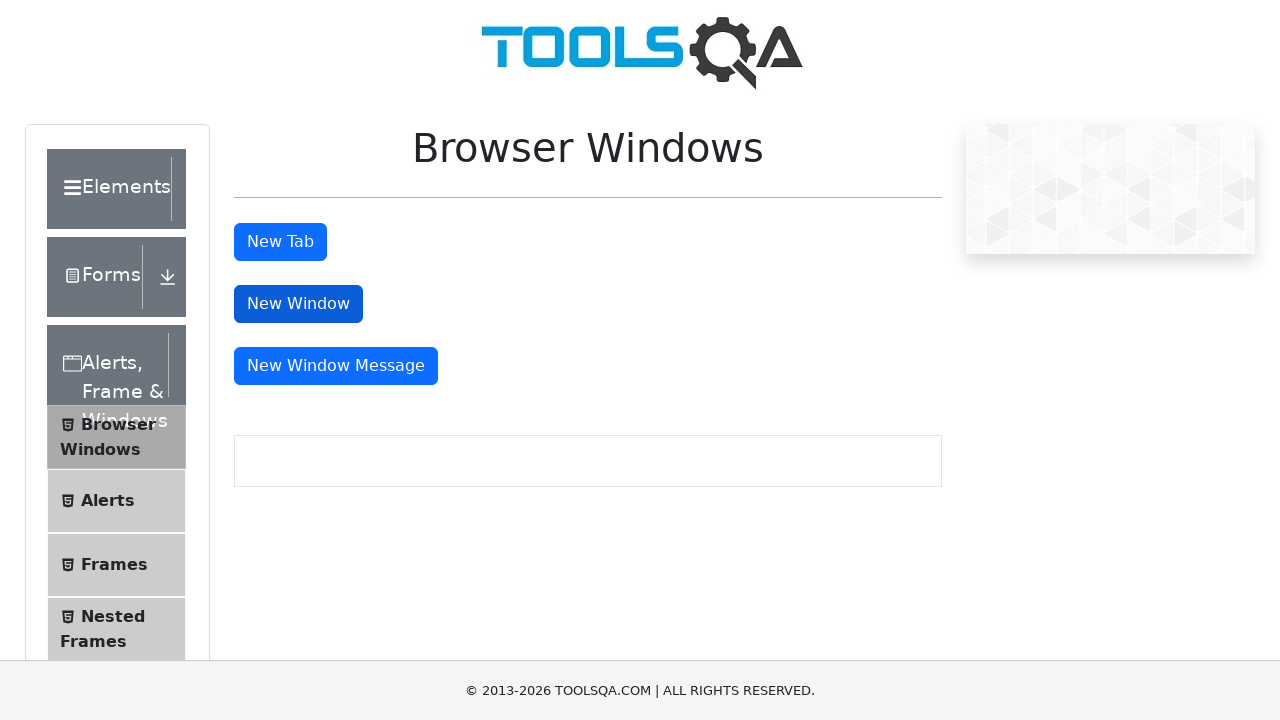

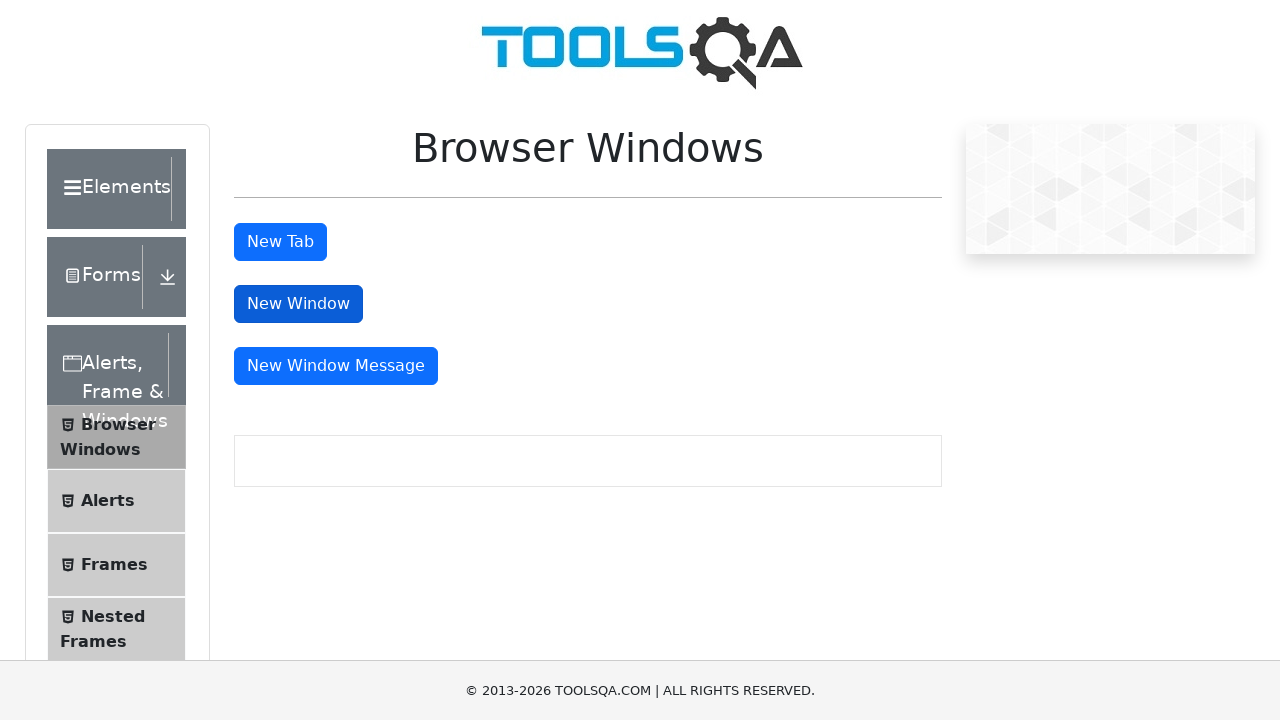